Tests selecting multiple non-consecutive items in a list using Ctrl+click to select specific items

Starting URL: https://automationfc.github.io/jquery-selectable/

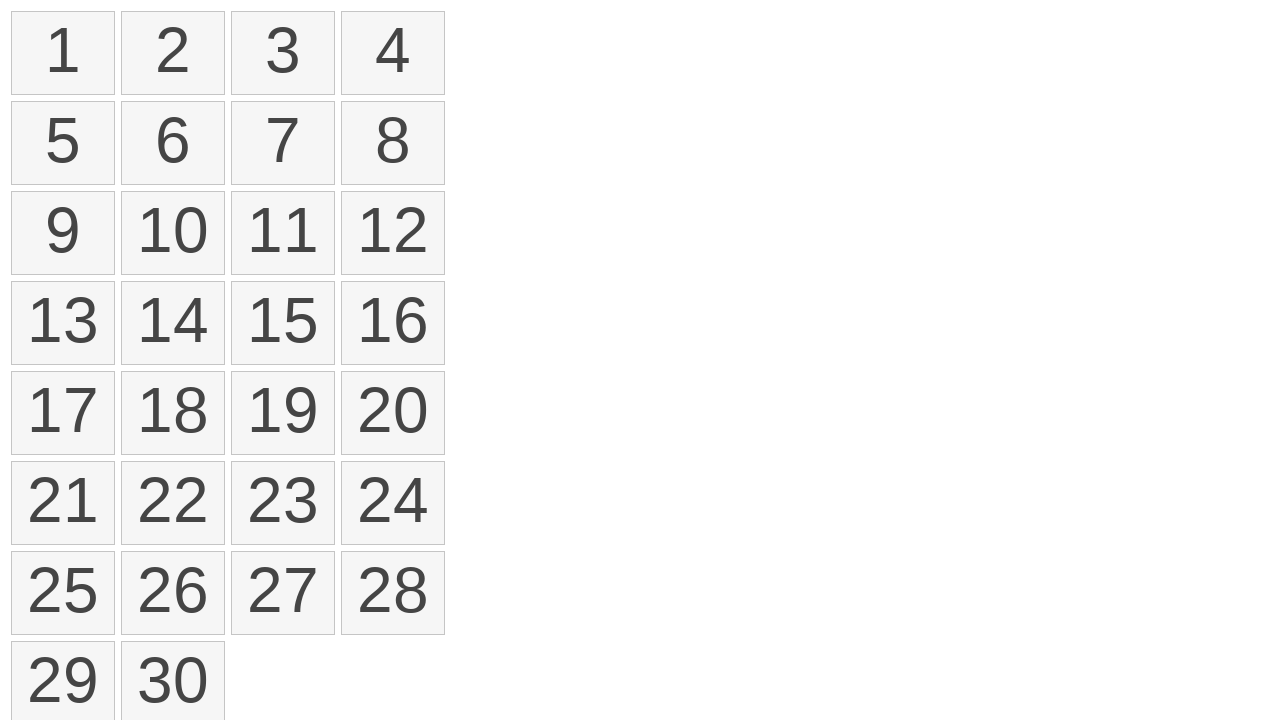

Pressed and held Control key for multi-select
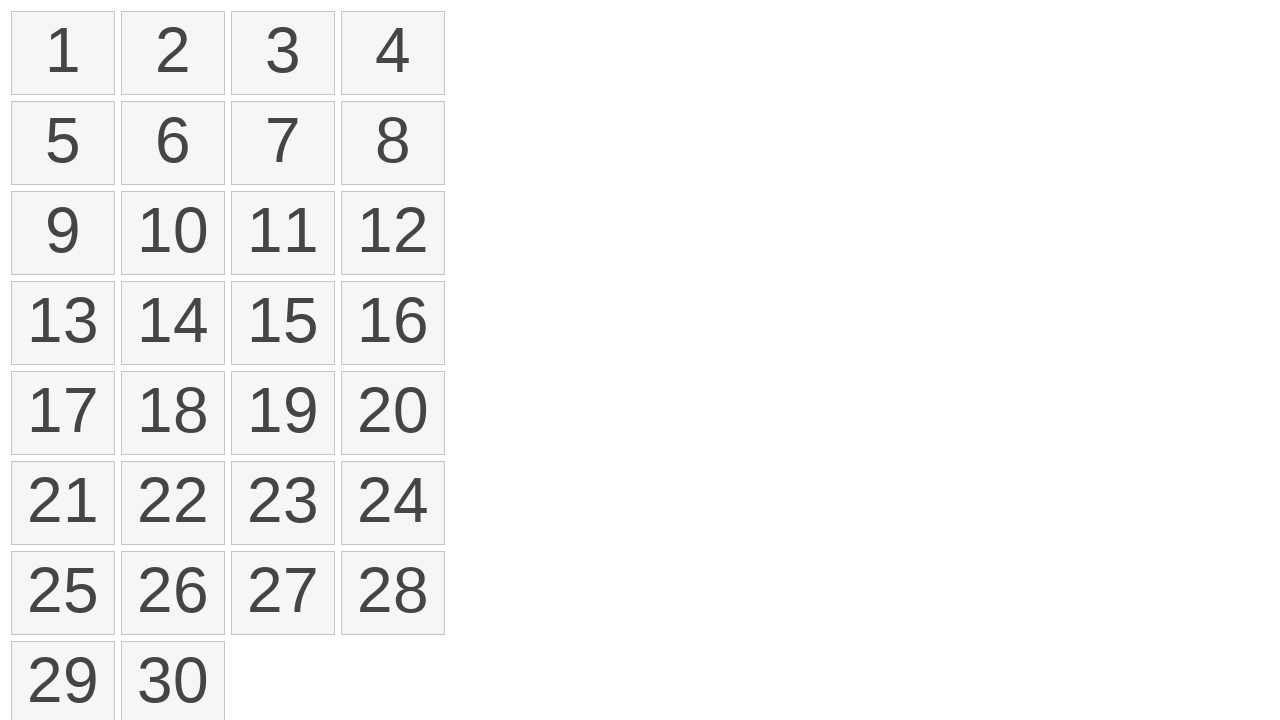

Ctrl+clicked item at index 0 at (63, 53) on ol#selectable>li >> nth=0
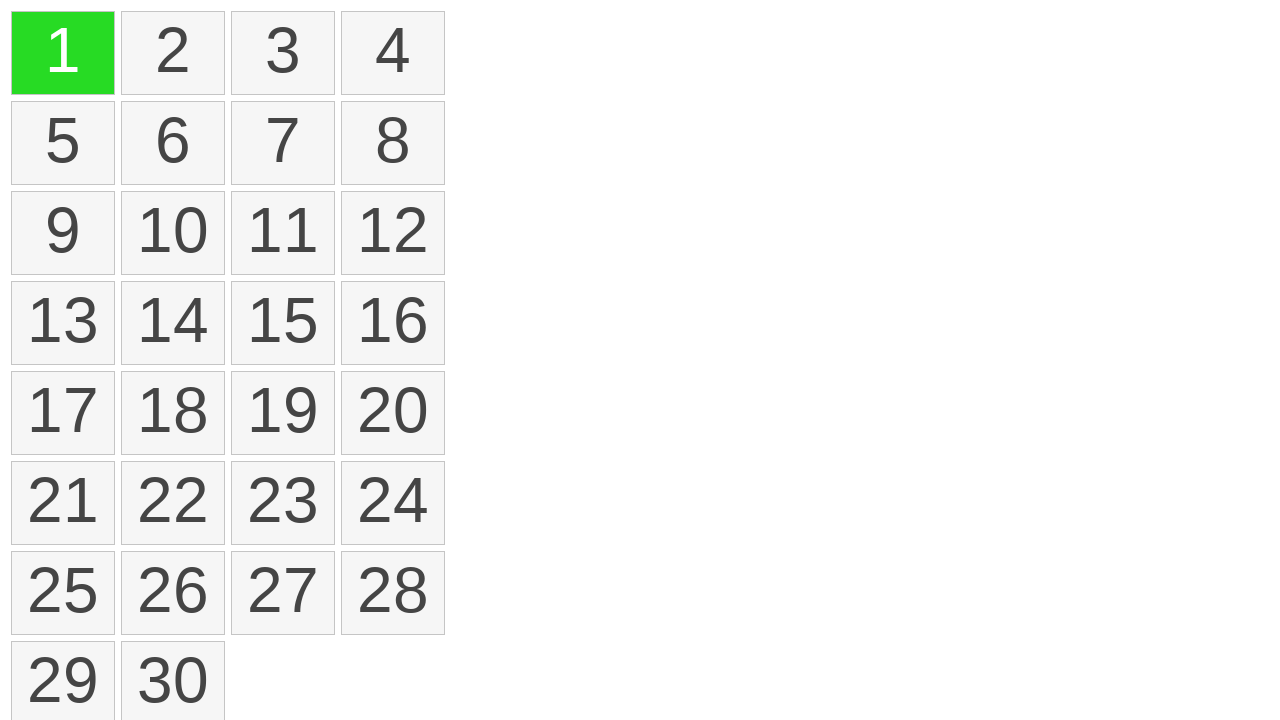

Ctrl+clicked item at index 3 at (393, 53) on ol#selectable>li >> nth=3
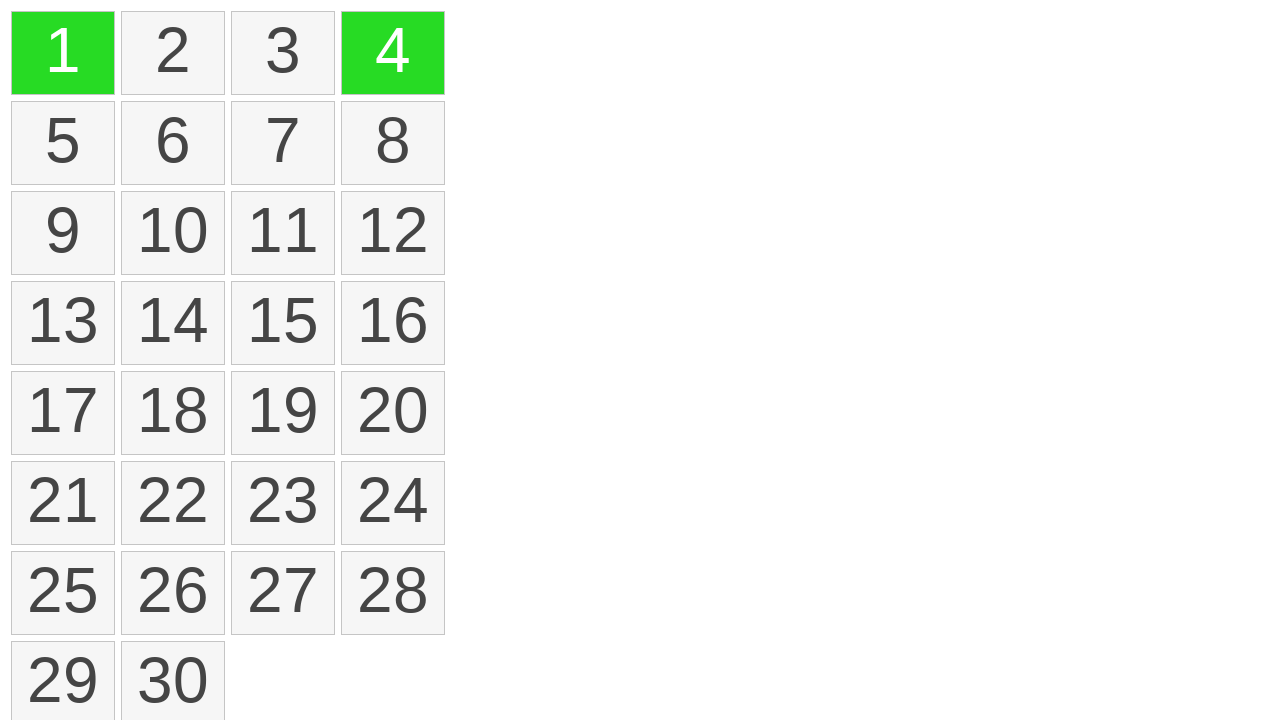

Ctrl+clicked item at index 5 at (173, 143) on ol#selectable>li >> nth=5
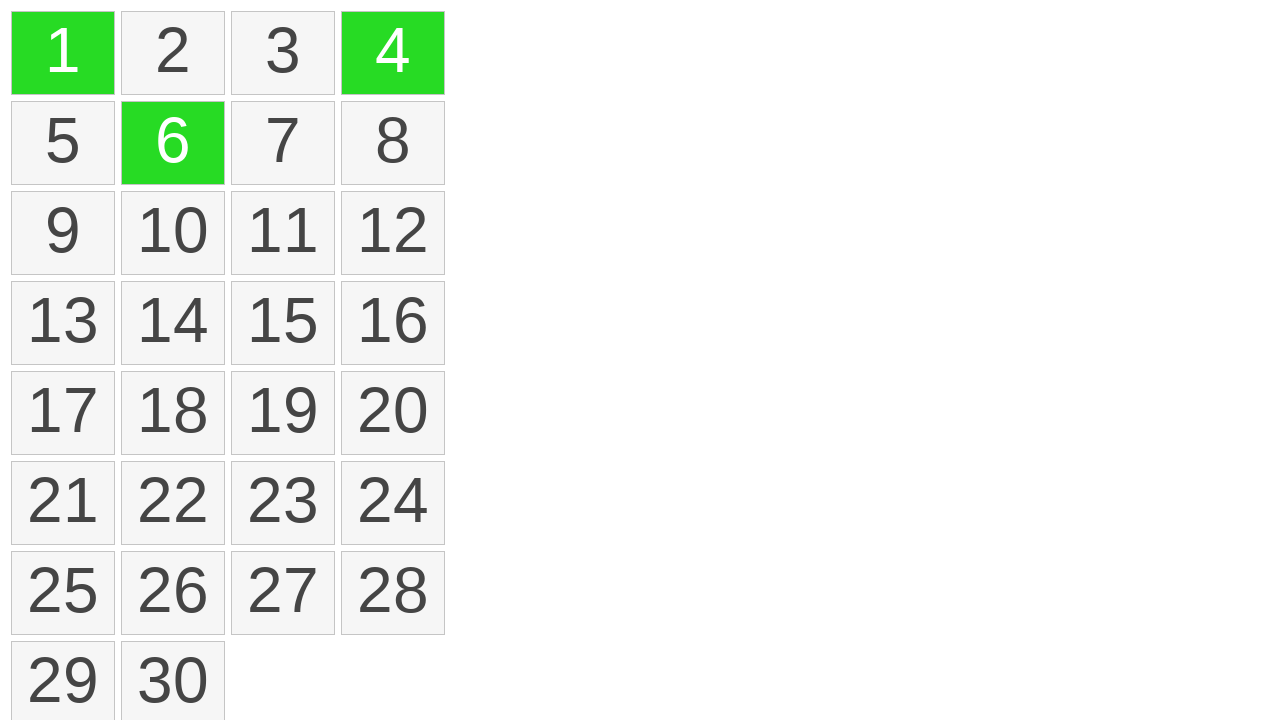

Ctrl+clicked item at index 10 at (283, 233) on ol#selectable>li >> nth=10
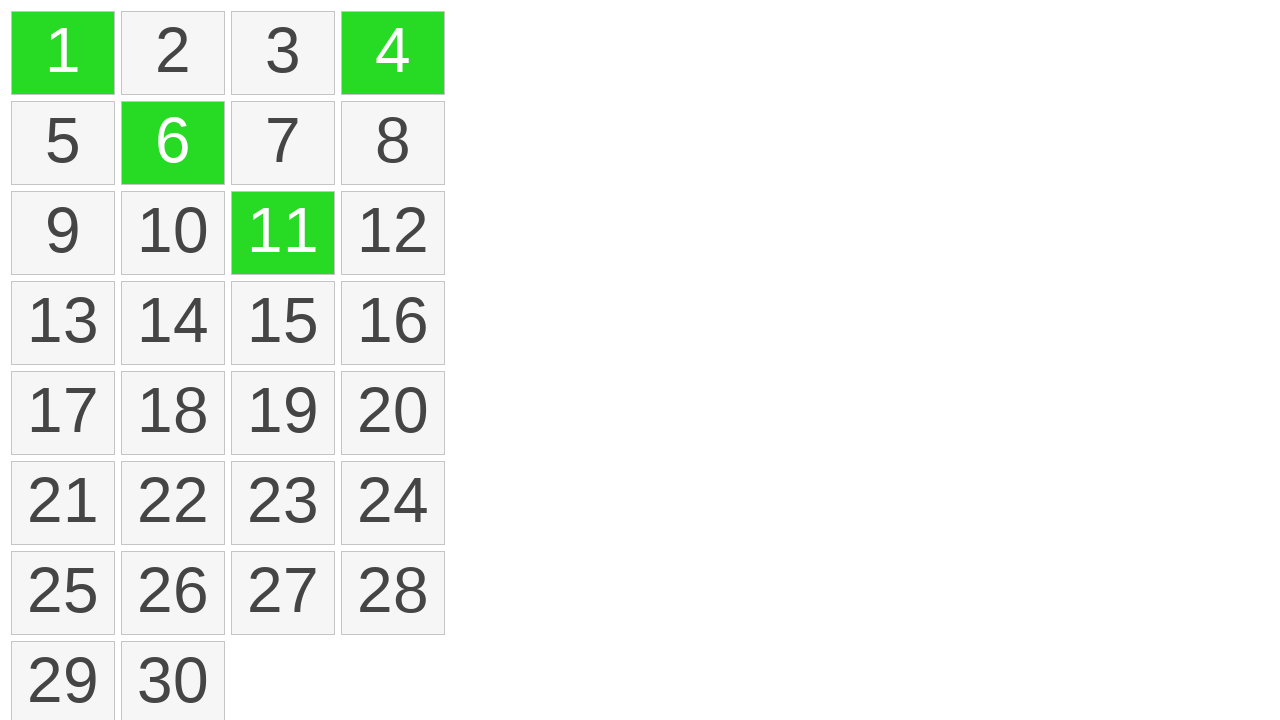

Released Control key
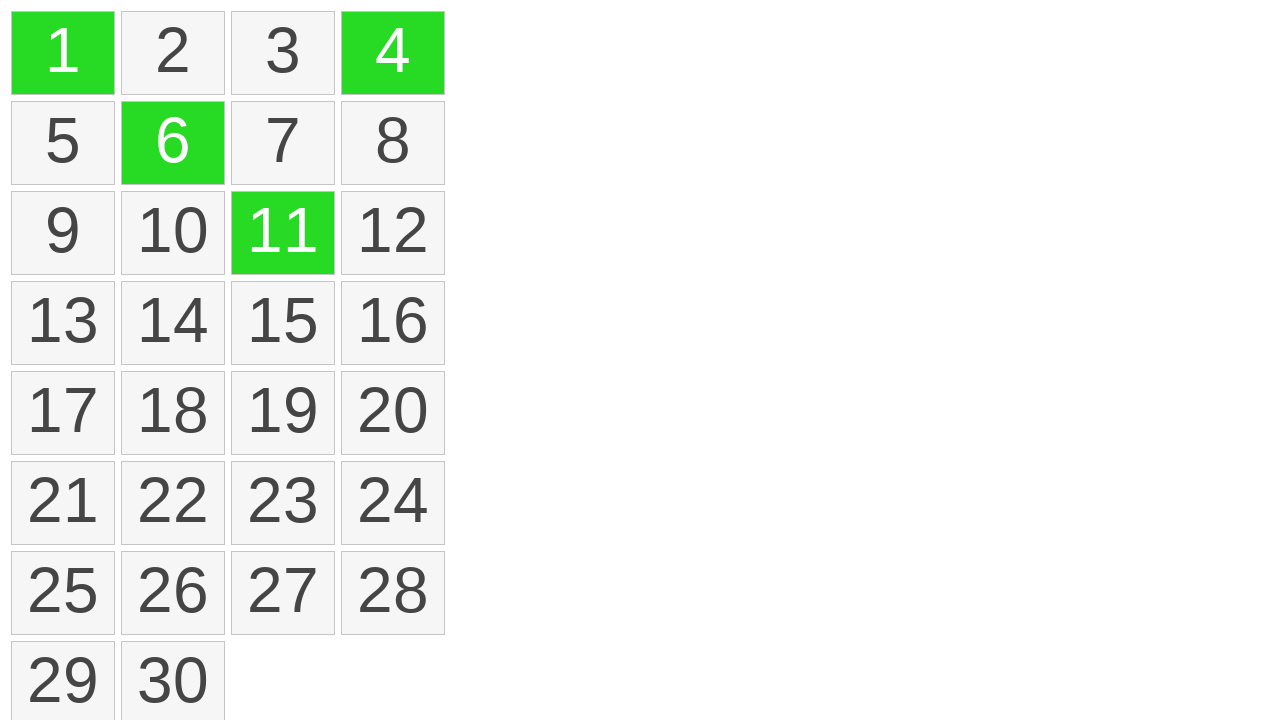

Located all selected items
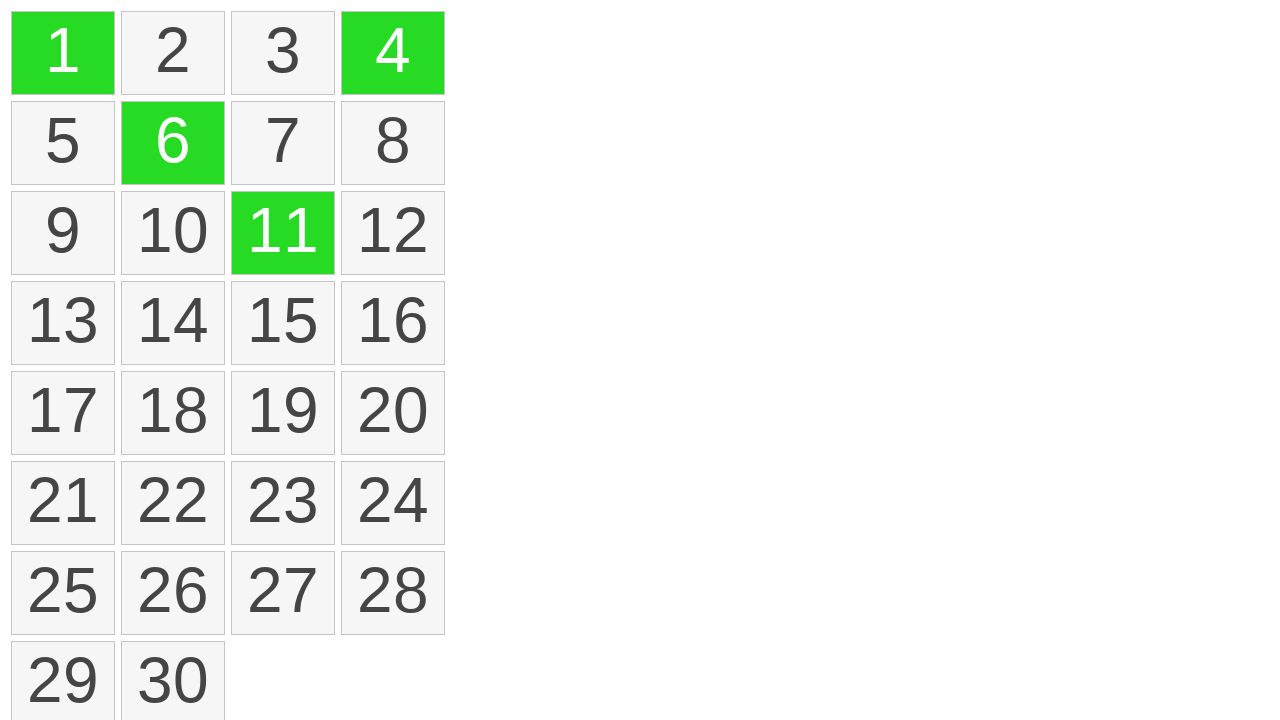

Verified that exactly 4 items are selected
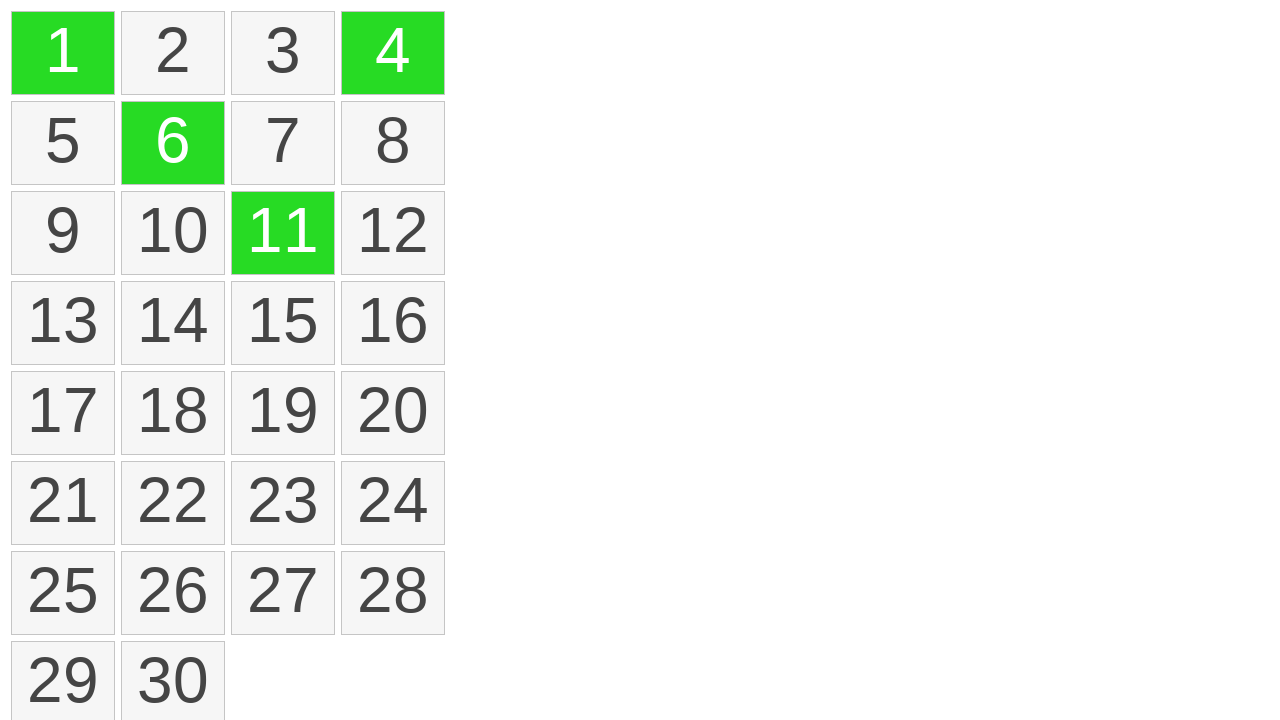

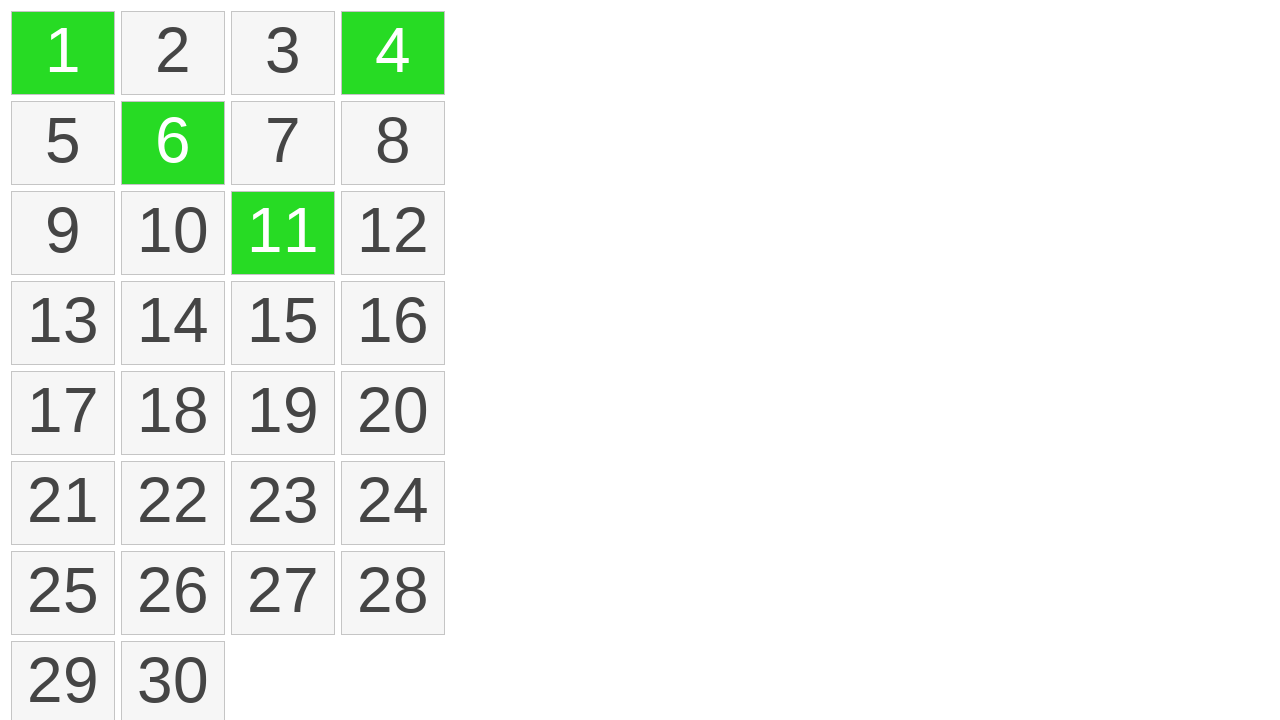